Tests editing a todo item by double-clicking, changing the text, and pressing Enter

Starting URL: https://demo.playwright.dev/todomvc

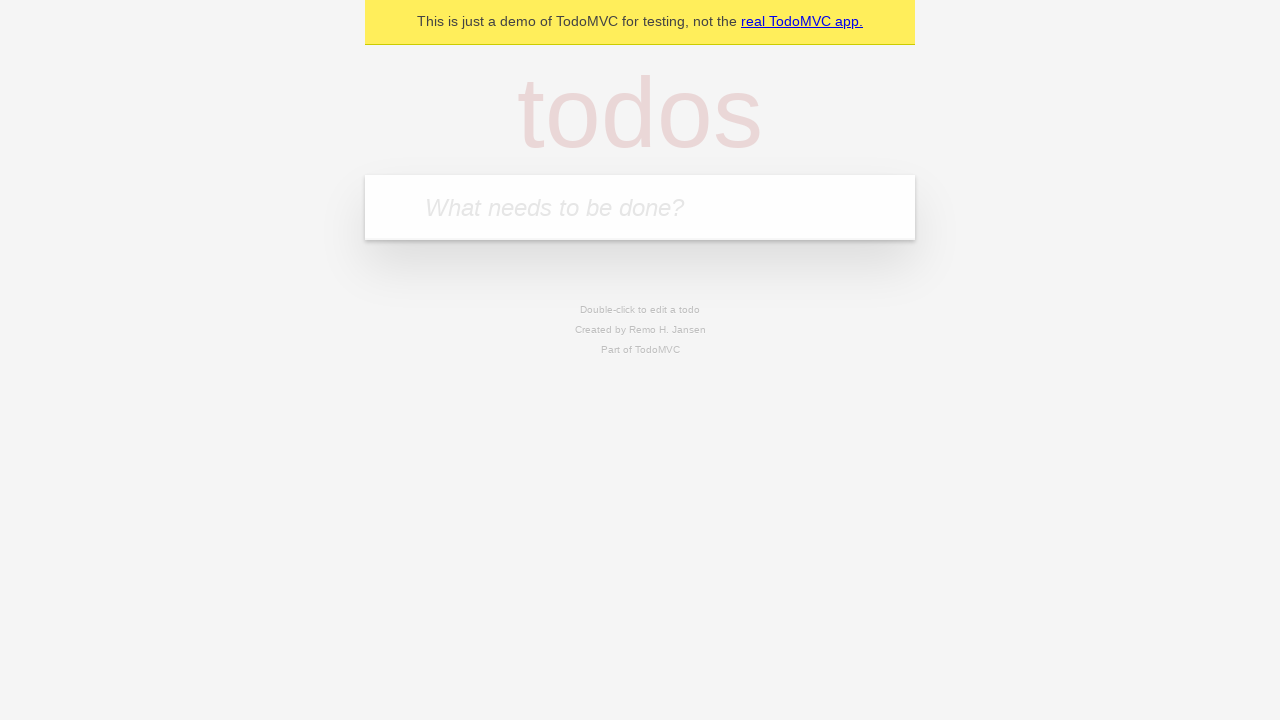

Filled todo input with 'buy some cheese' on internal:attr=[placeholder="What needs to be done?"i]
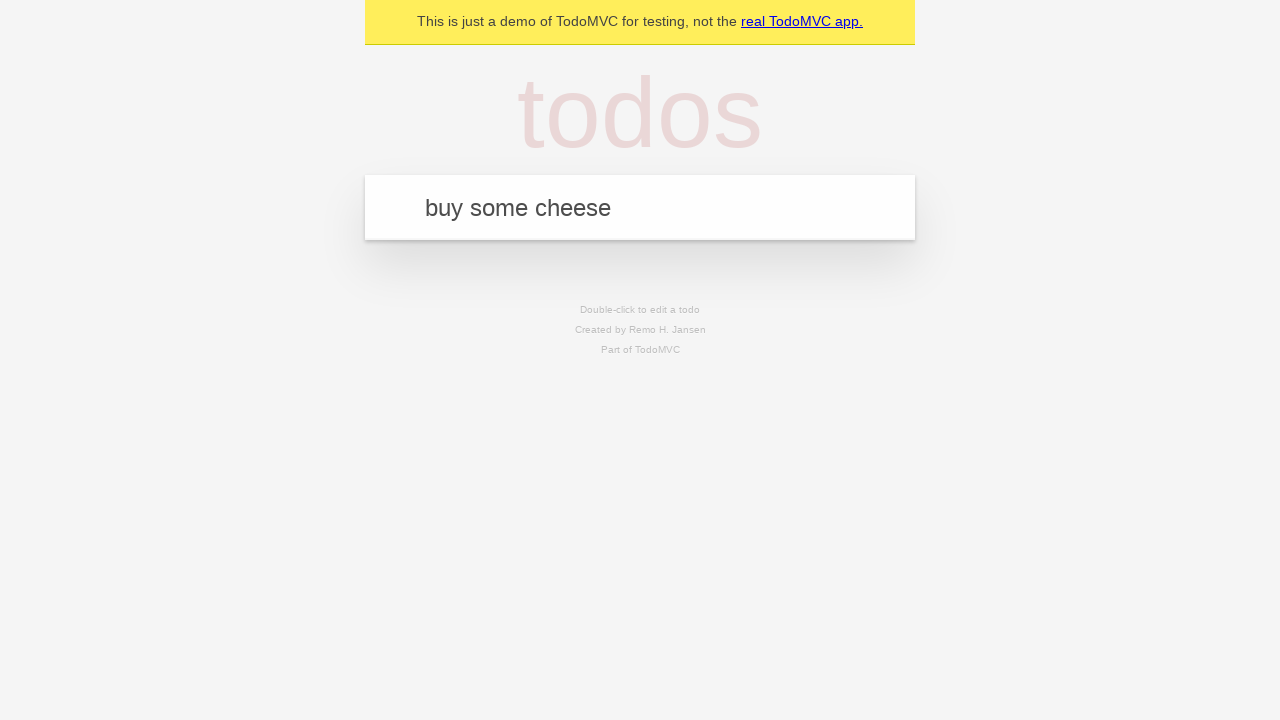

Pressed Enter to create todo 'buy some cheese' on internal:attr=[placeholder="What needs to be done?"i]
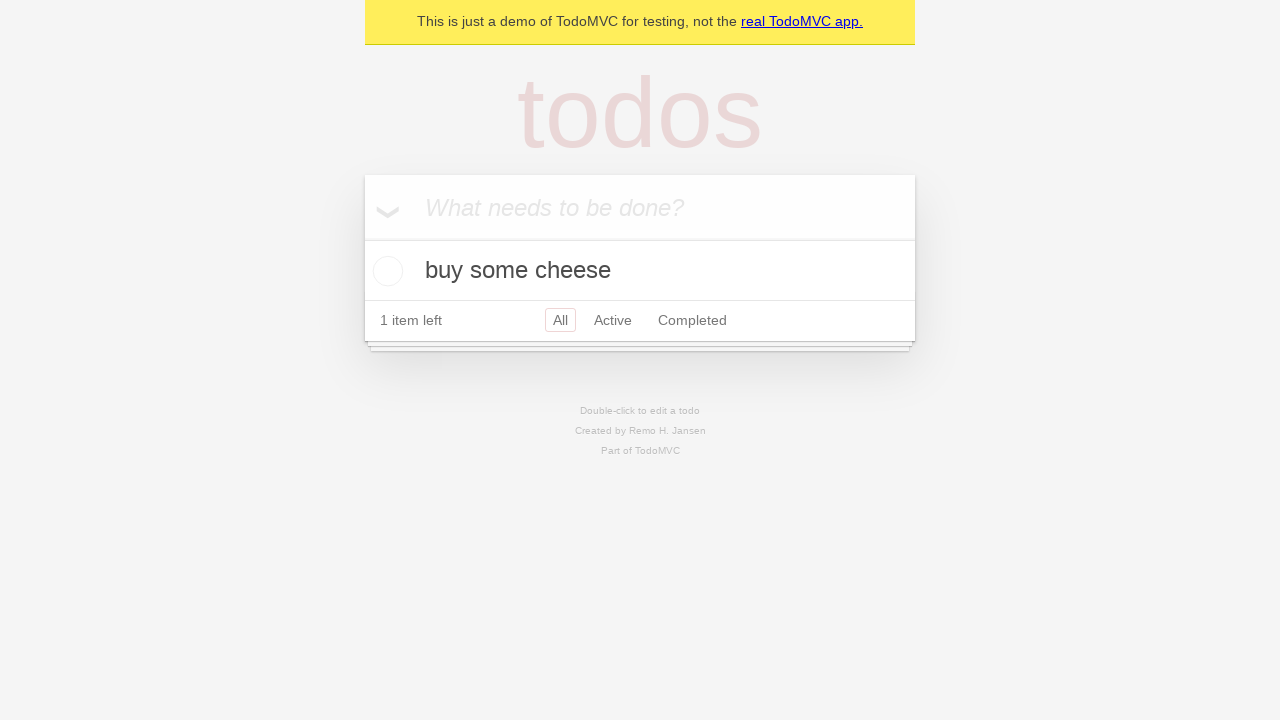

Filled todo input with 'feed the cat' on internal:attr=[placeholder="What needs to be done?"i]
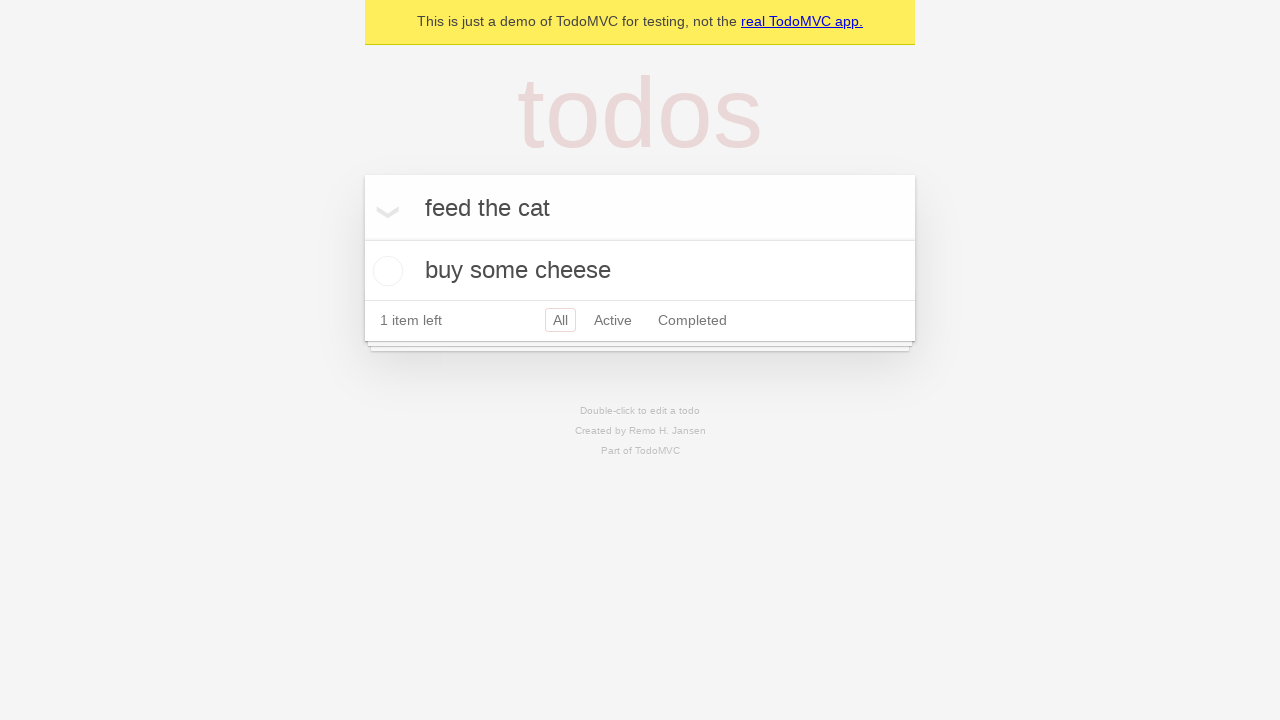

Pressed Enter to create todo 'feed the cat' on internal:attr=[placeholder="What needs to be done?"i]
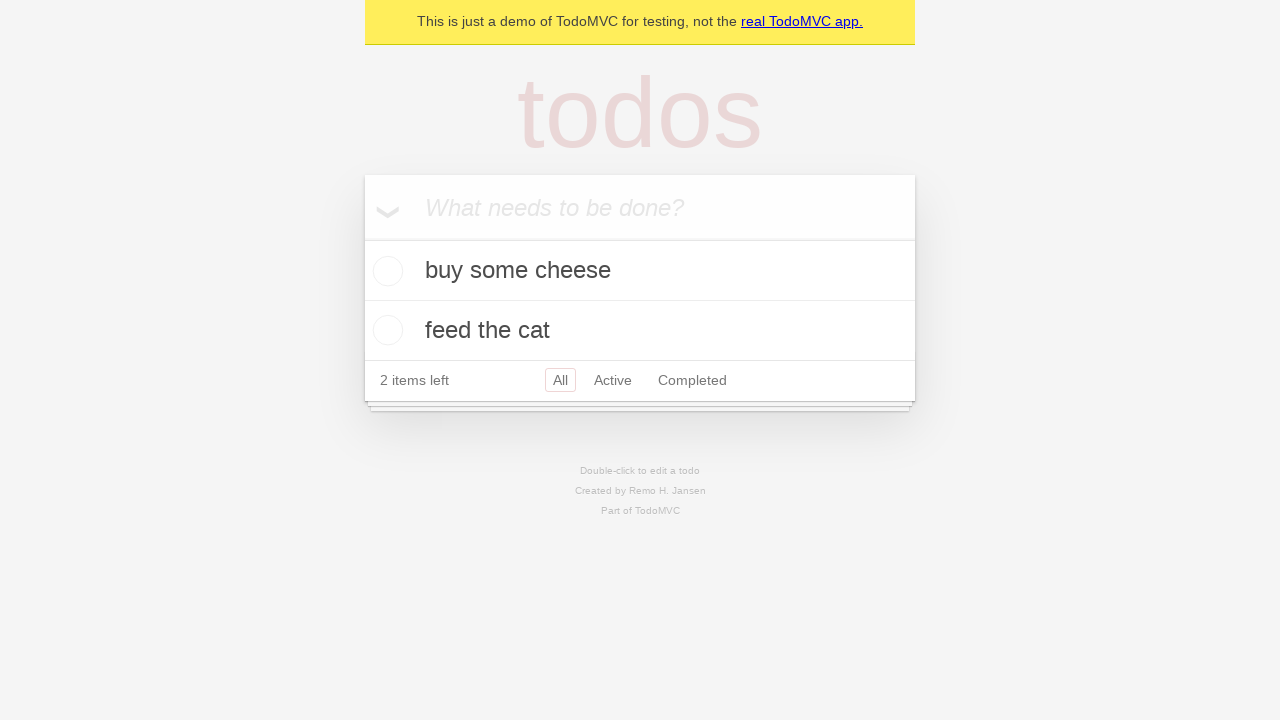

Filled todo input with 'book a doctors appointment' on internal:attr=[placeholder="What needs to be done?"i]
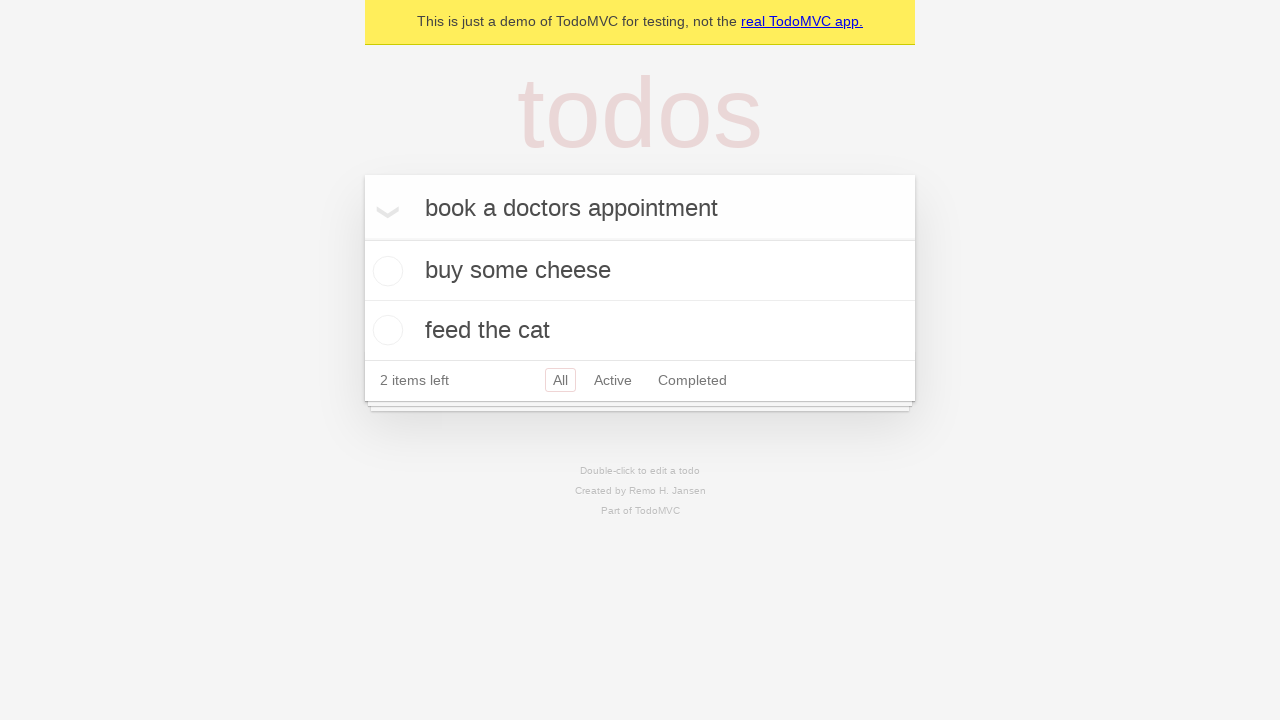

Pressed Enter to create todo 'book a doctors appointment' on internal:attr=[placeholder="What needs to be done?"i]
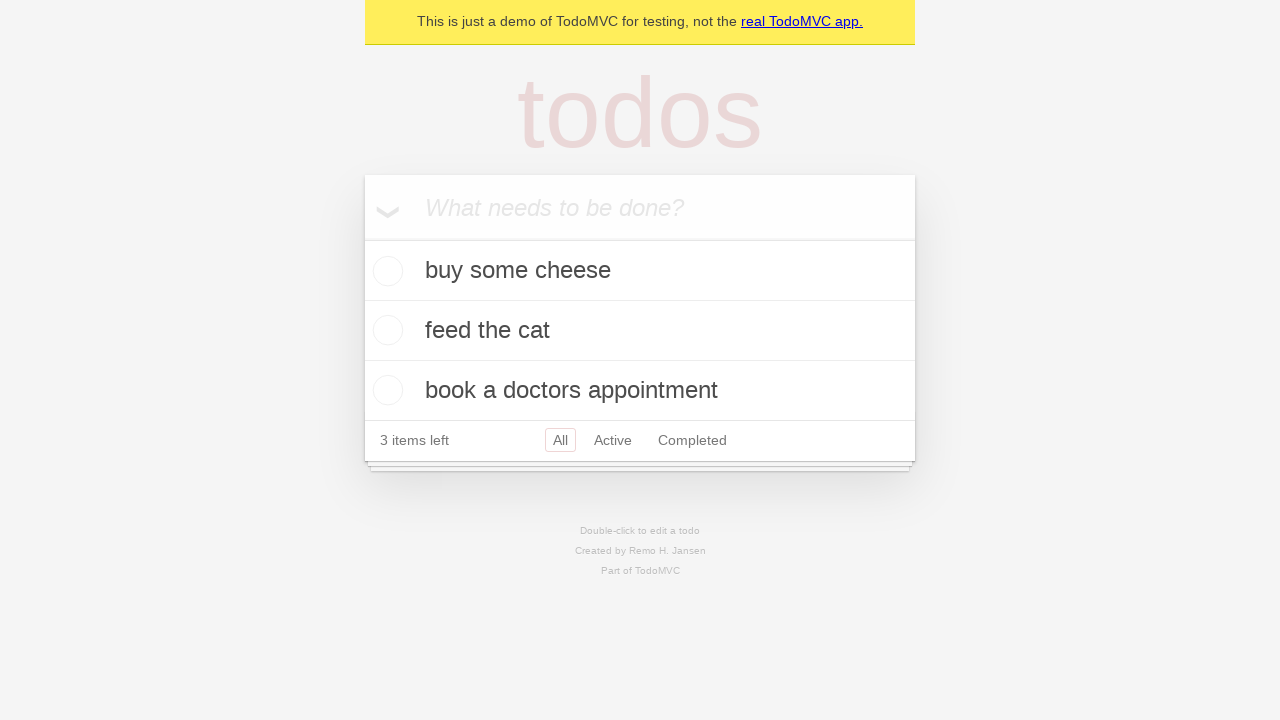

Waited for all 3 todo items to load
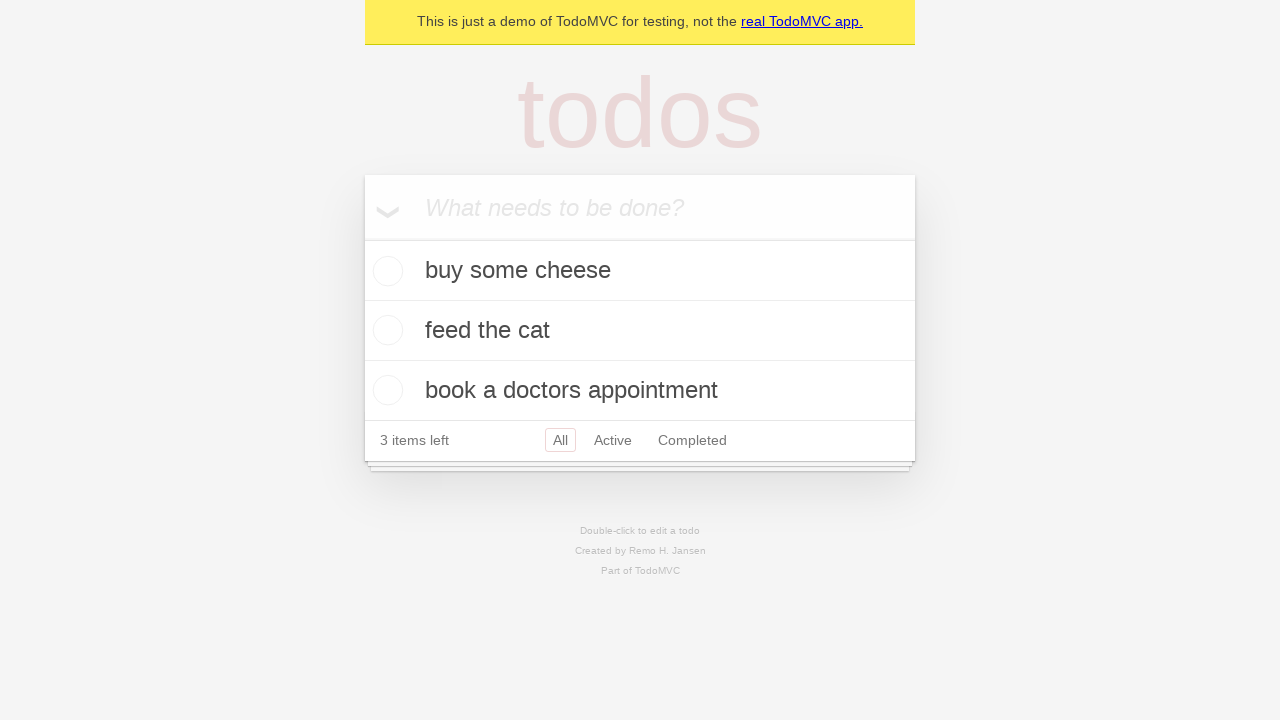

Double-clicked second todo item to enter edit mode at (640, 331) on [data-testid='todo-item'] >> nth=1
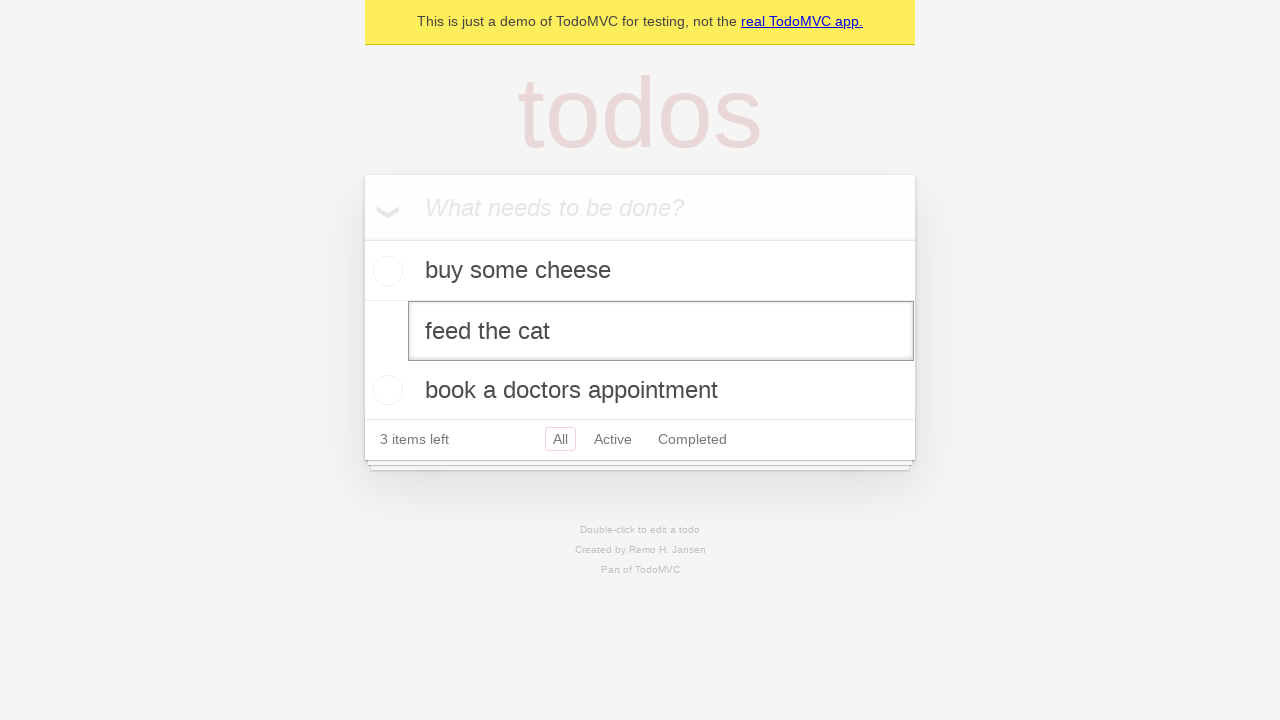

Changed todo text to 'buy some sausages' on [data-testid='todo-item'] >> nth=1 >> internal:role=textbox[name="Edit"i]
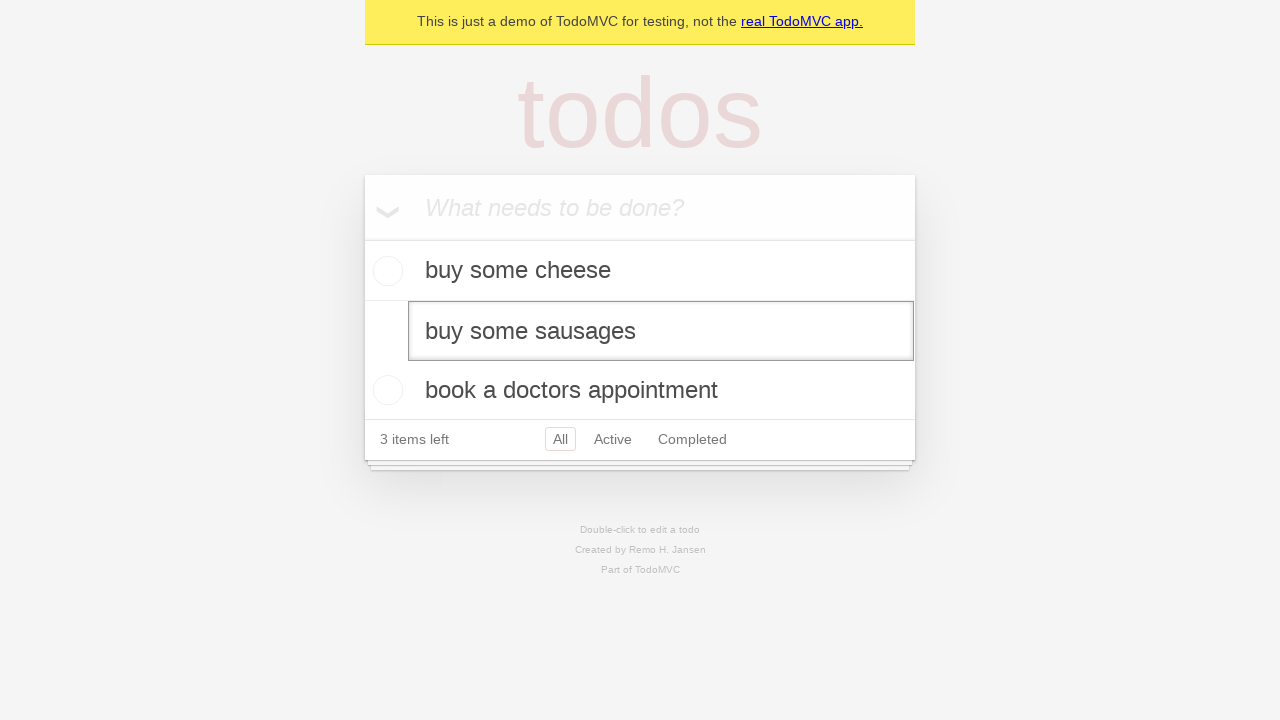

Pressed Enter to save edited todo item on [data-testid='todo-item'] >> nth=1 >> internal:role=textbox[name="Edit"i]
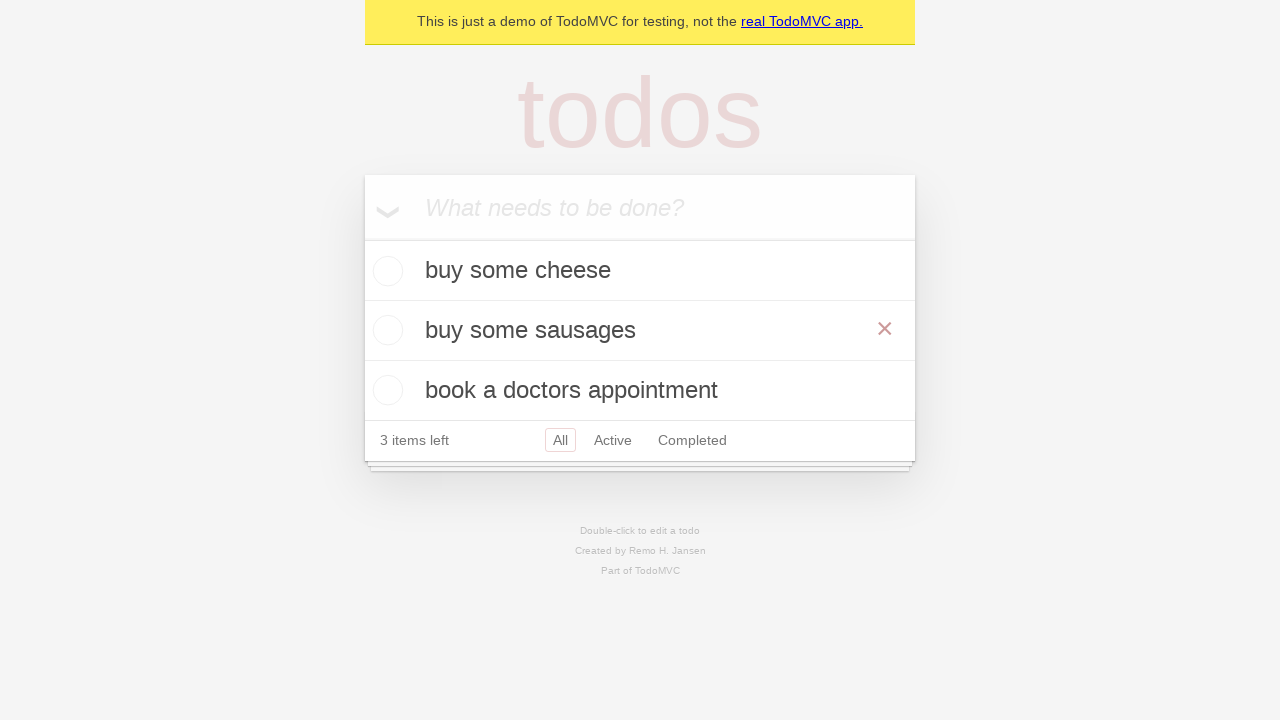

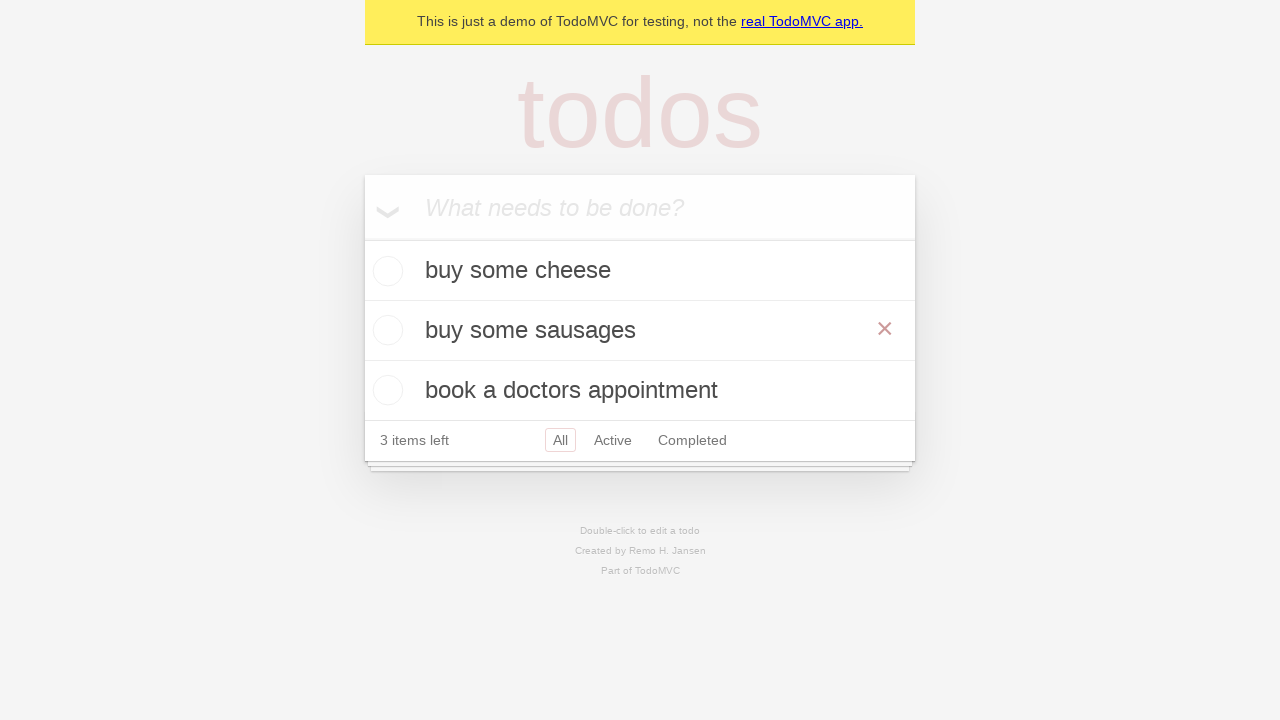